Tests passenger dropdown functionality by opening the passenger selector, incrementing the adult count 4 times, and closing the dropdown.

Starting URL: https://rahulshettyacademy.com/dropdownsPractise/

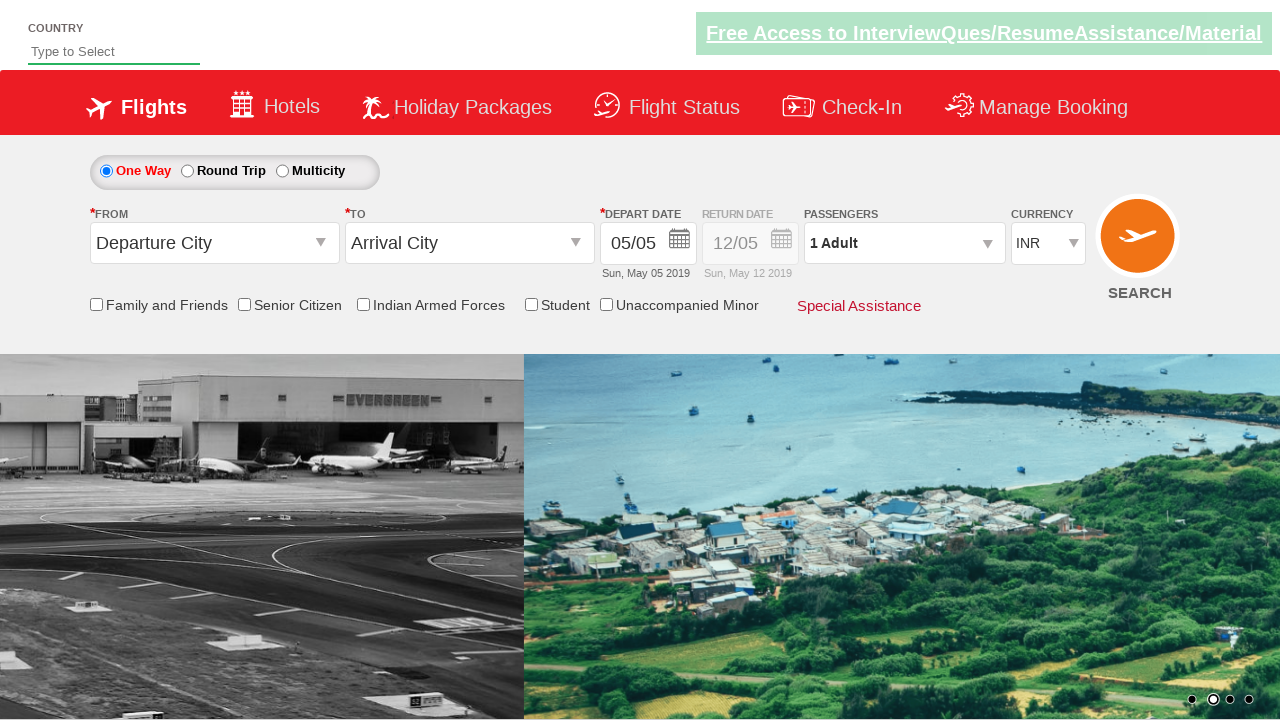

Clicked on passenger info dropdown to open it at (904, 243) on #divpaxinfo
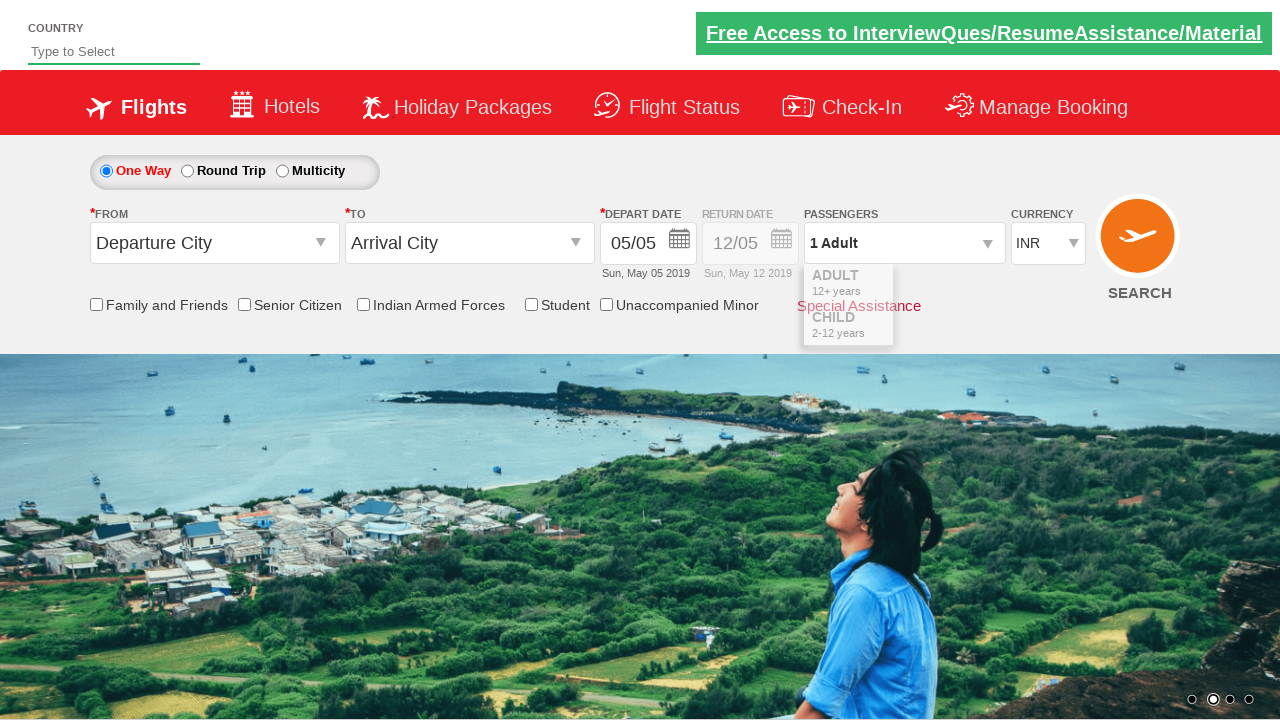

Waited for increment adult button to become visible
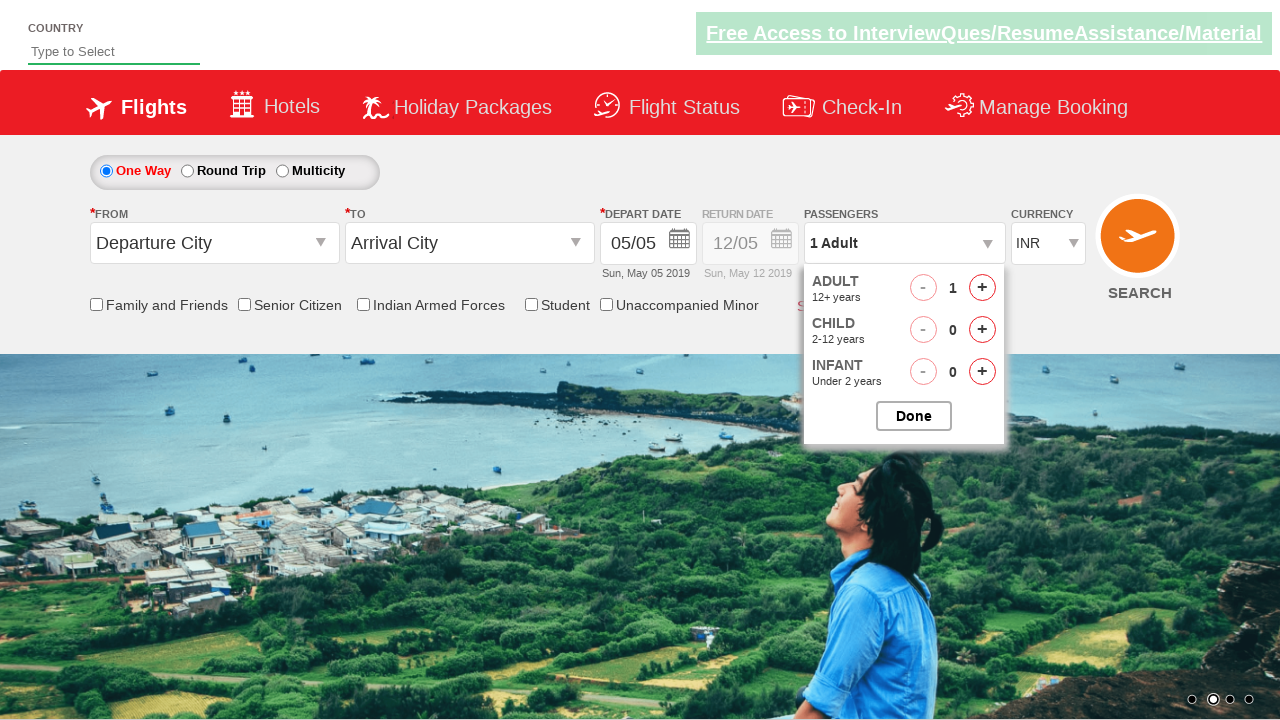

Clicked increment adult button (click 1 of 4) at (982, 288) on #hrefIncAdt
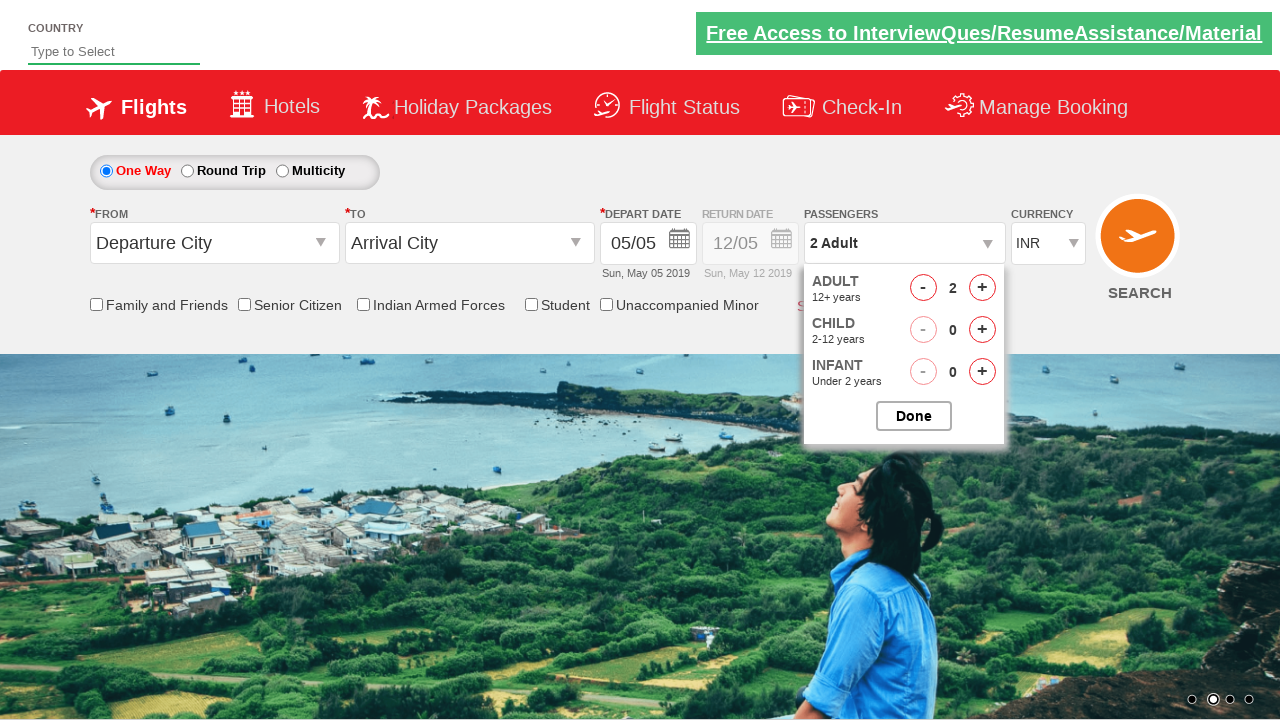

Clicked increment adult button (click 2 of 4) at (982, 288) on #hrefIncAdt
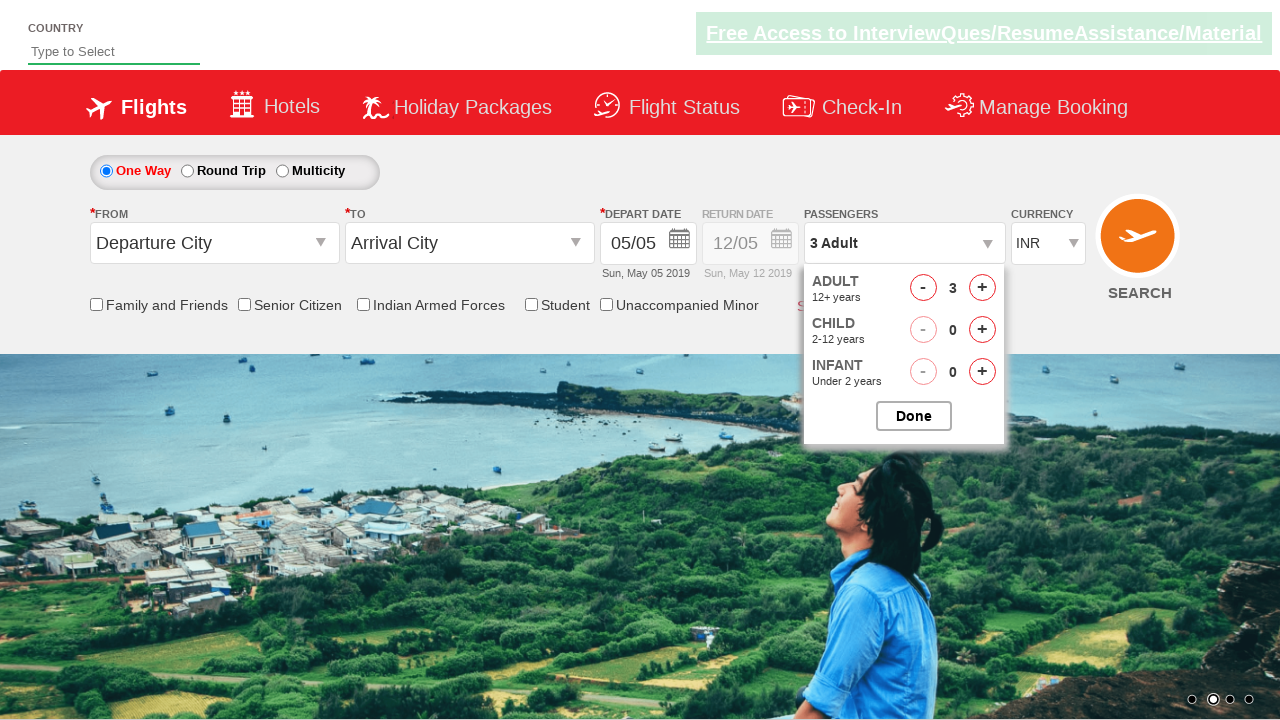

Clicked increment adult button (click 3 of 4) at (982, 288) on #hrefIncAdt
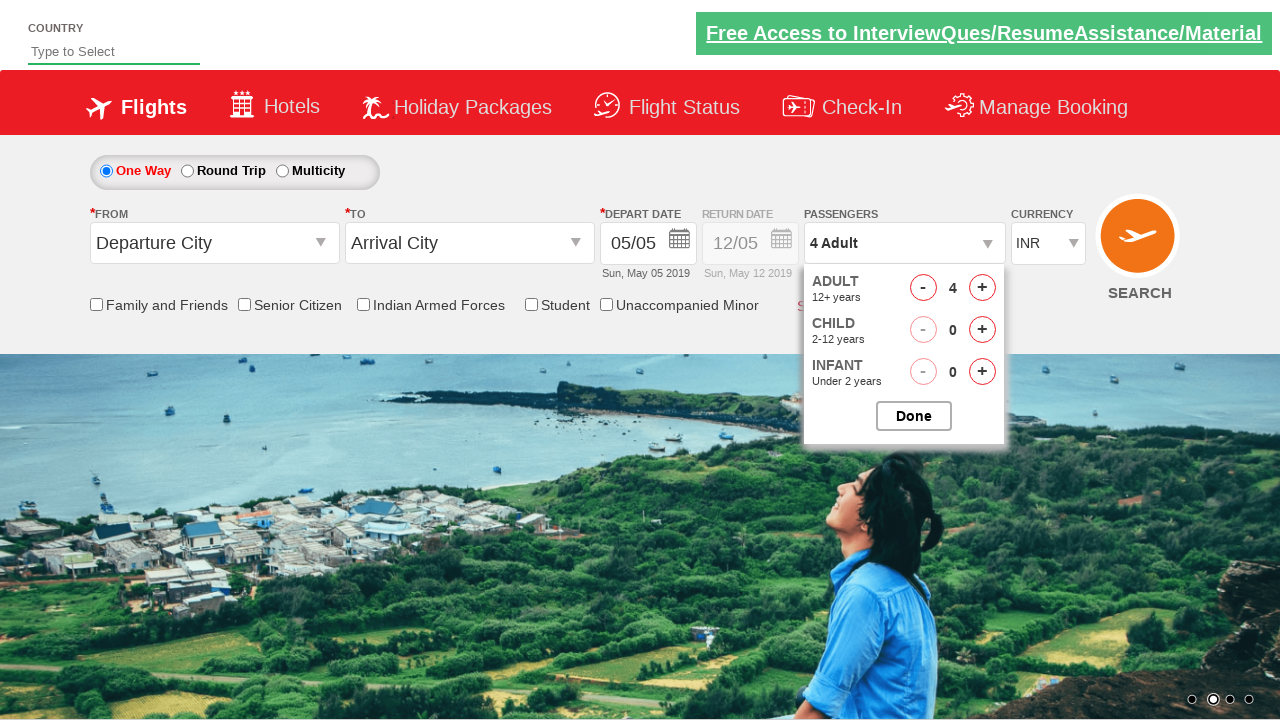

Clicked increment adult button (click 4 of 4) at (982, 288) on #hrefIncAdt
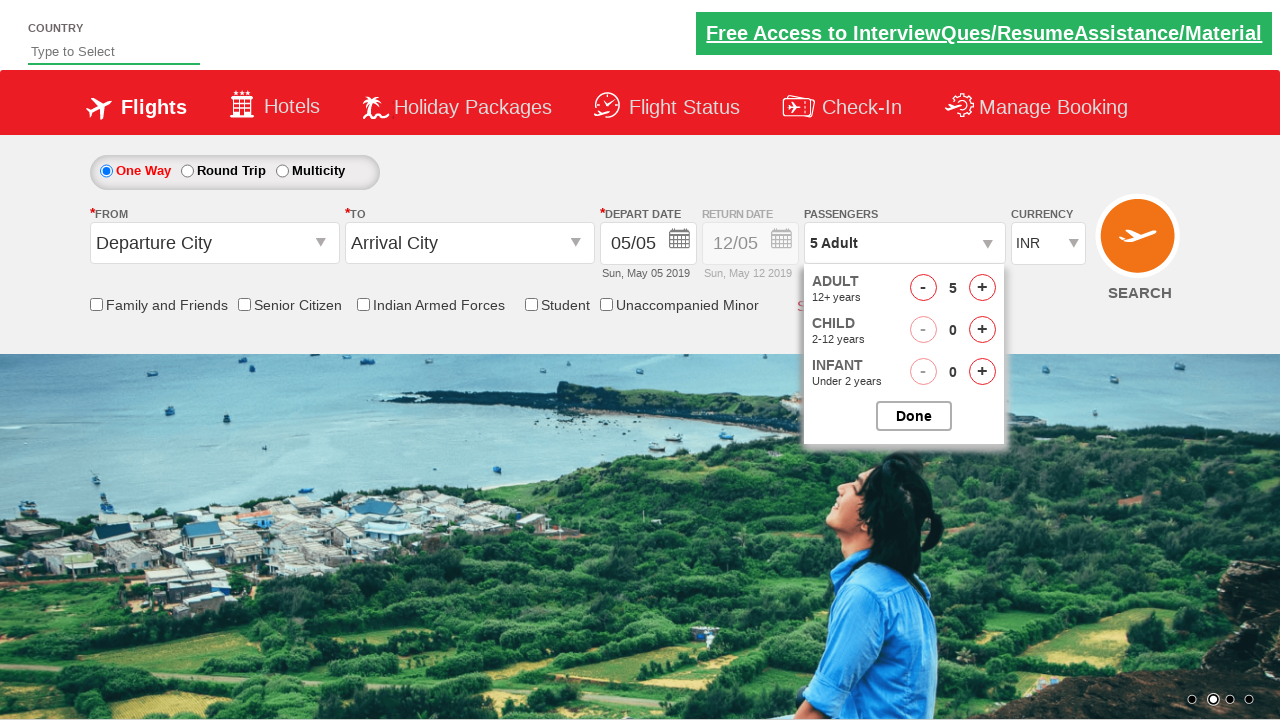

Closed the passenger options dropdown at (914, 416) on #btnclosepaxoption
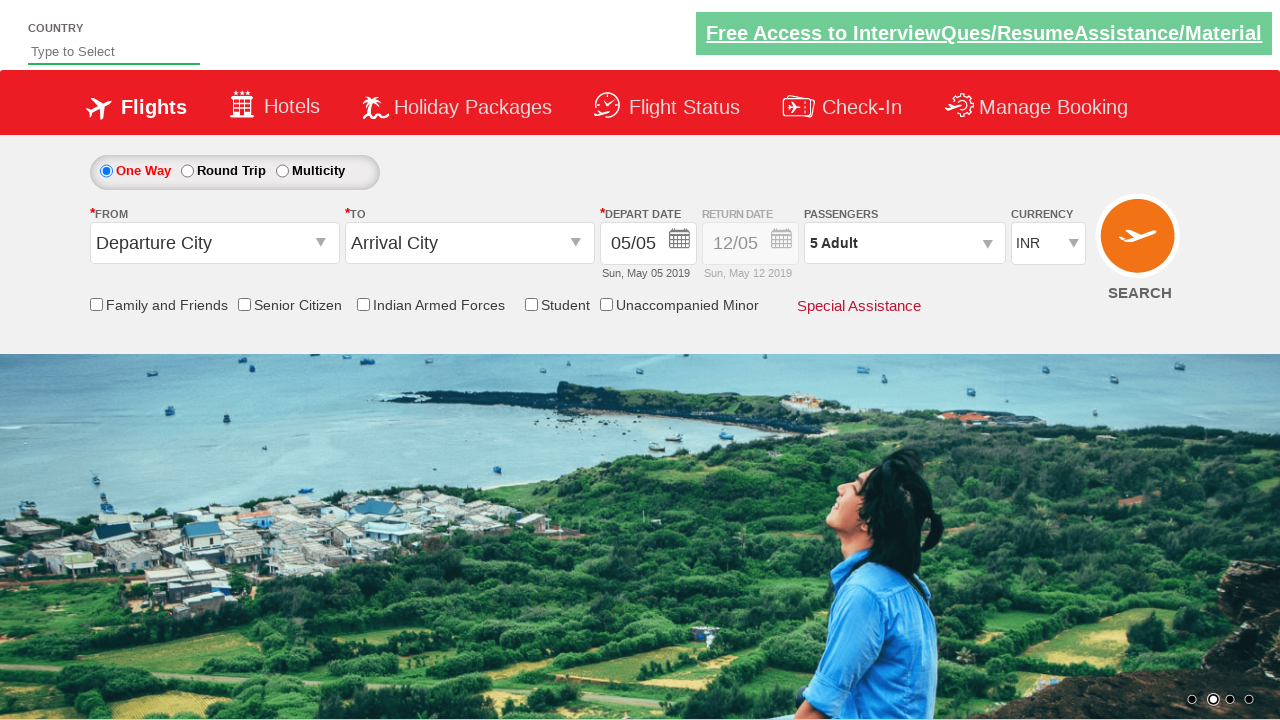

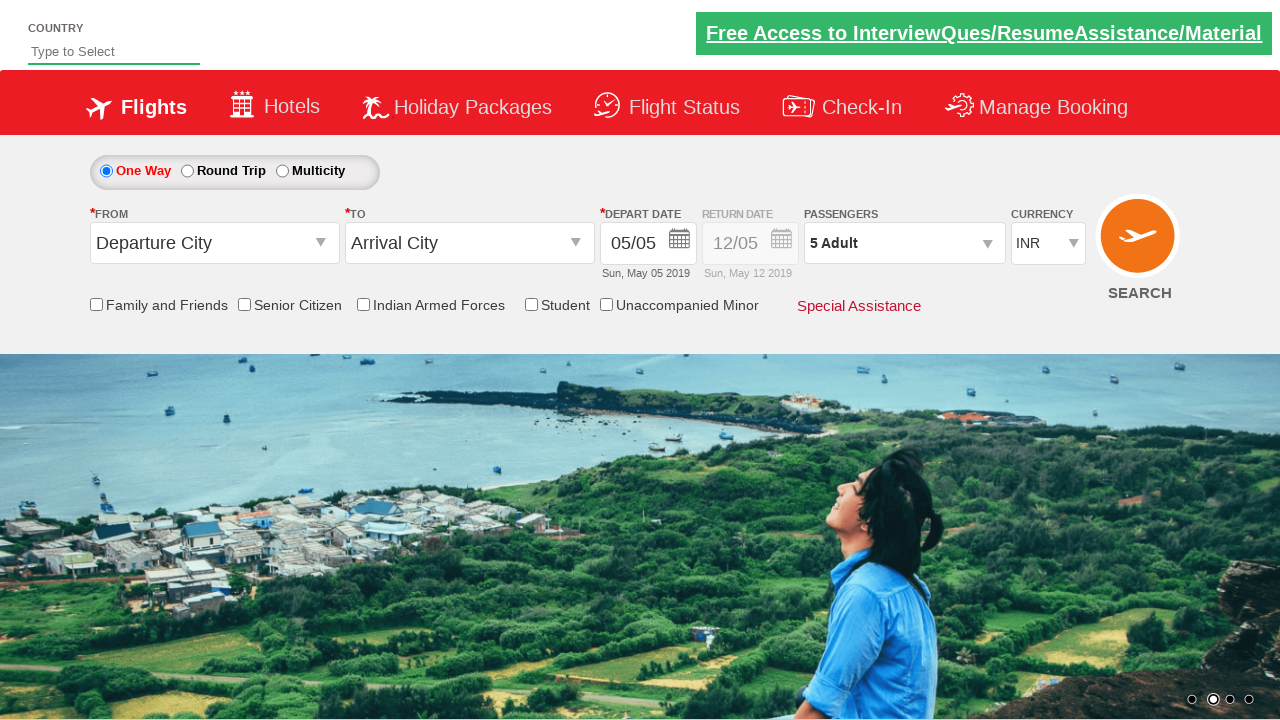